Tests Target.com search functionality by entering a product search query and submitting the search form

Starting URL: https://www.target.com/

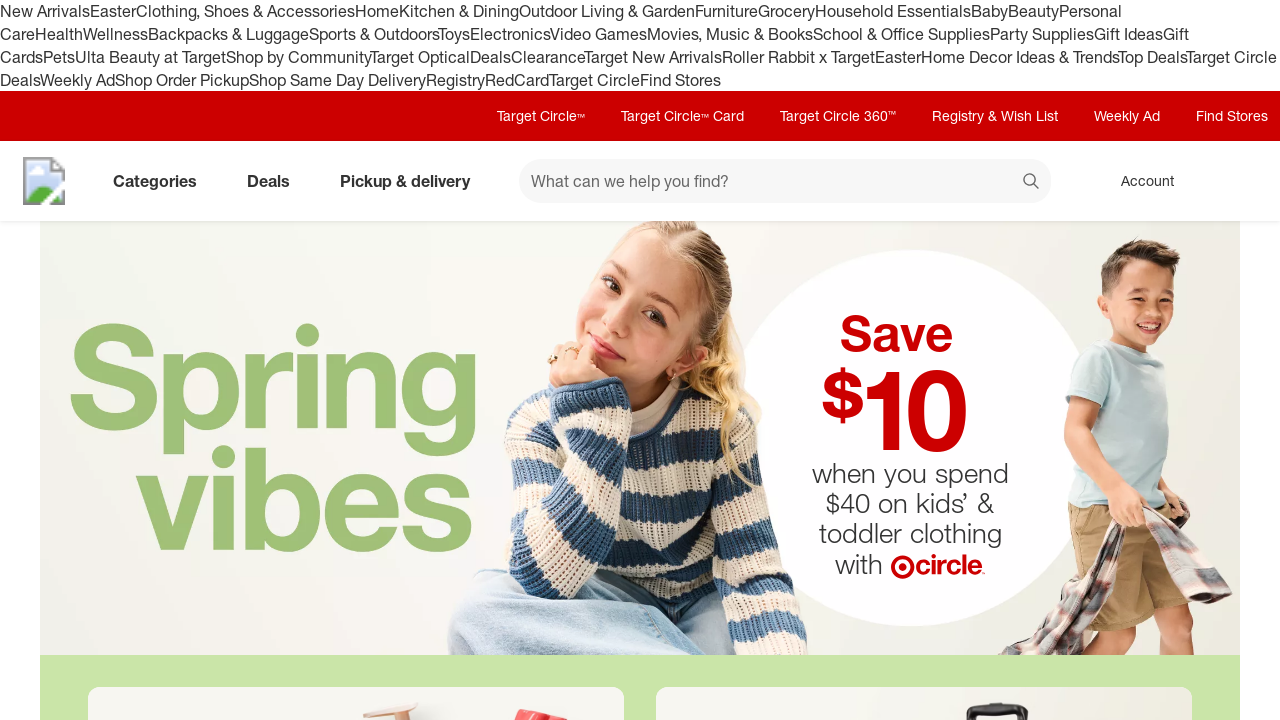

Filled search field with 'wireless headphones' on #search
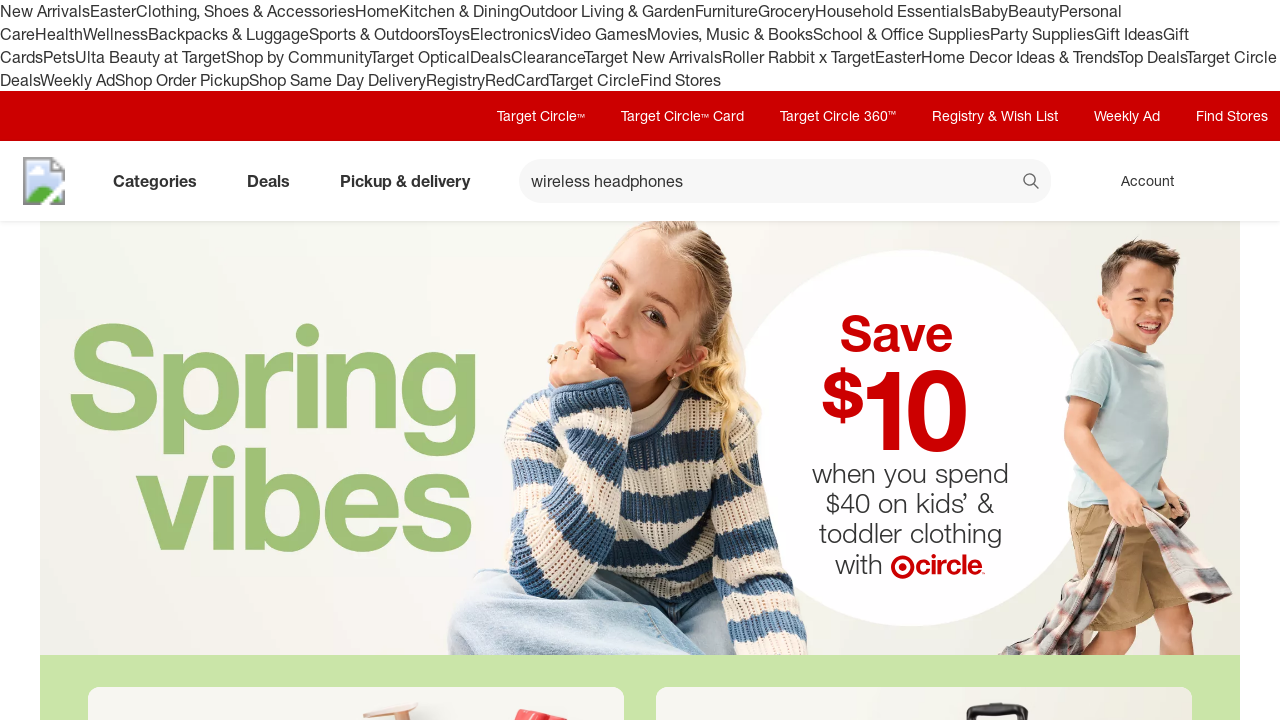

Clicked search button to submit search query at (1032, 183) on button[data-test='@web/Search/SearchButton']
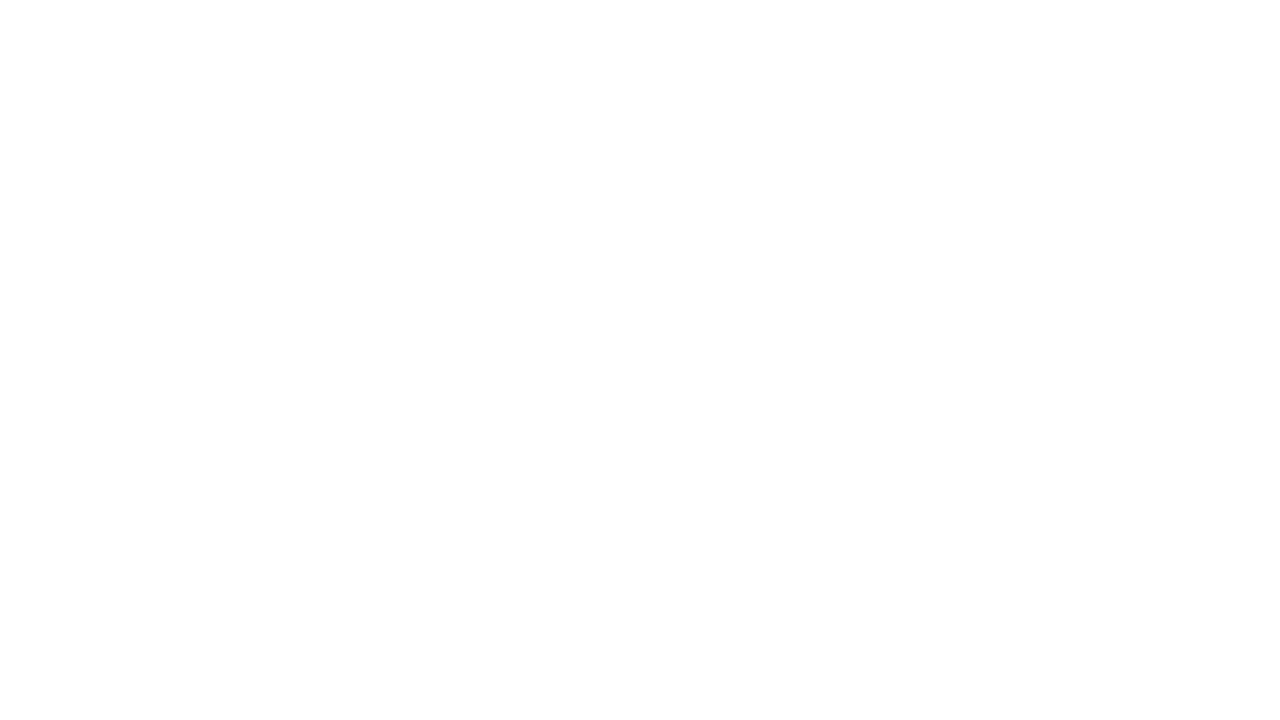

Search results page loaded and network idle
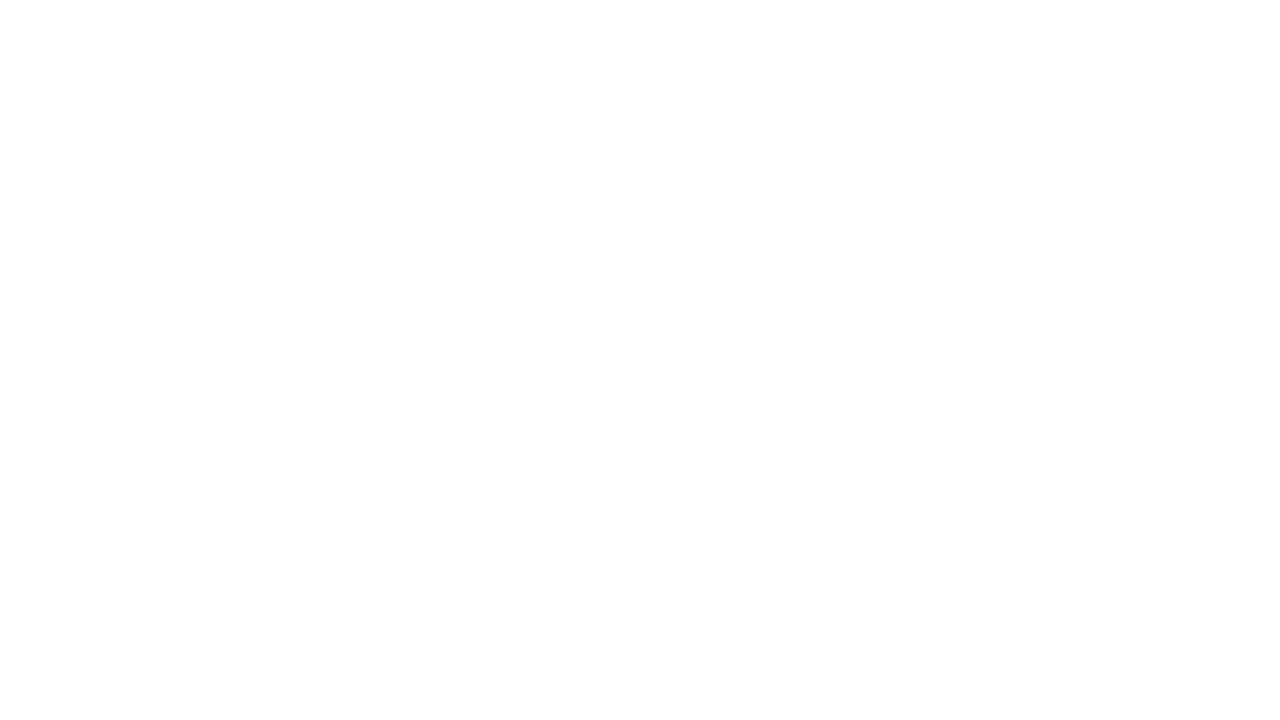

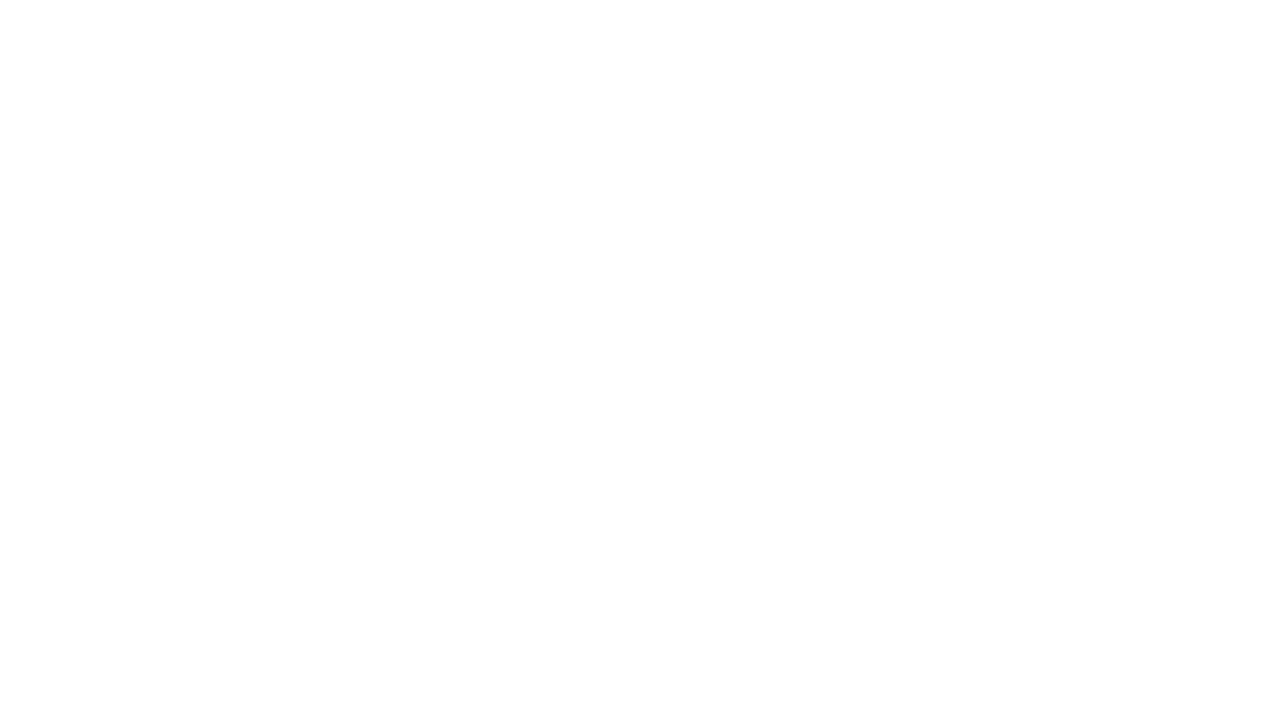